Tests moving mouse to a specific offset from the viewport origin

Starting URL: https://selenium.dev/selenium/web/mouse_interaction.html

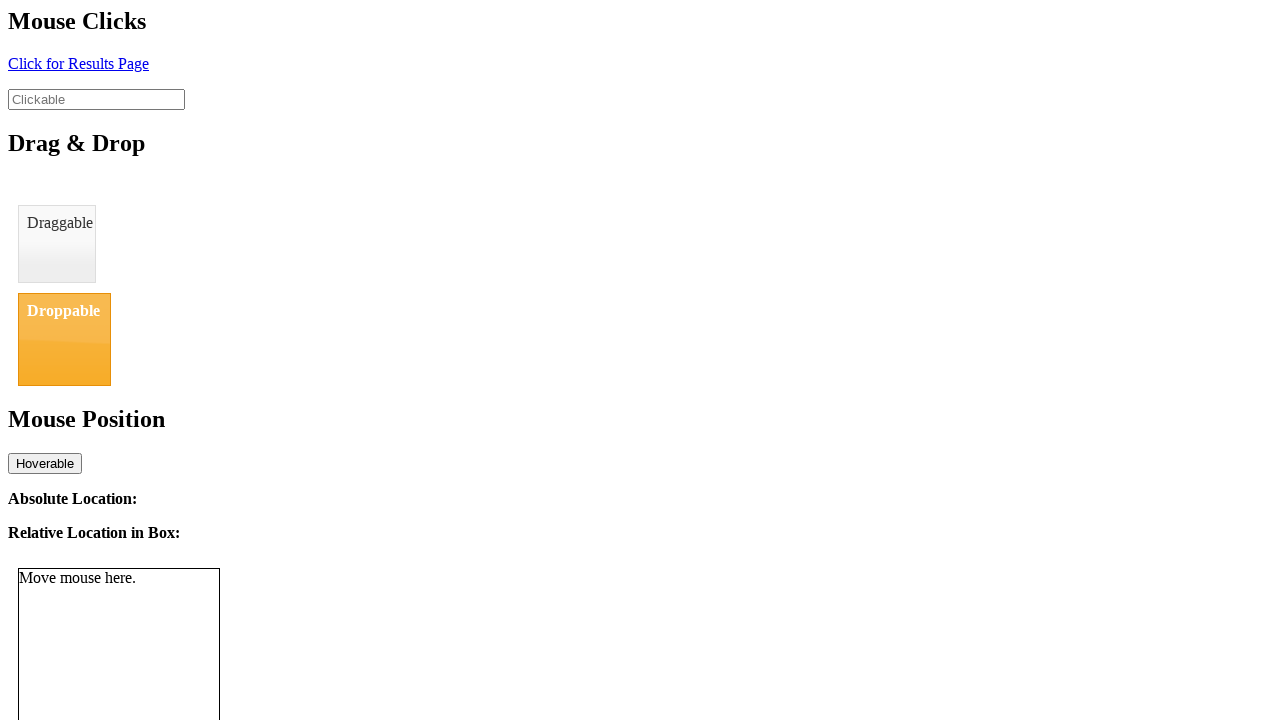

Moved mouse to offset (8, 12) from viewport origin at (8, 12)
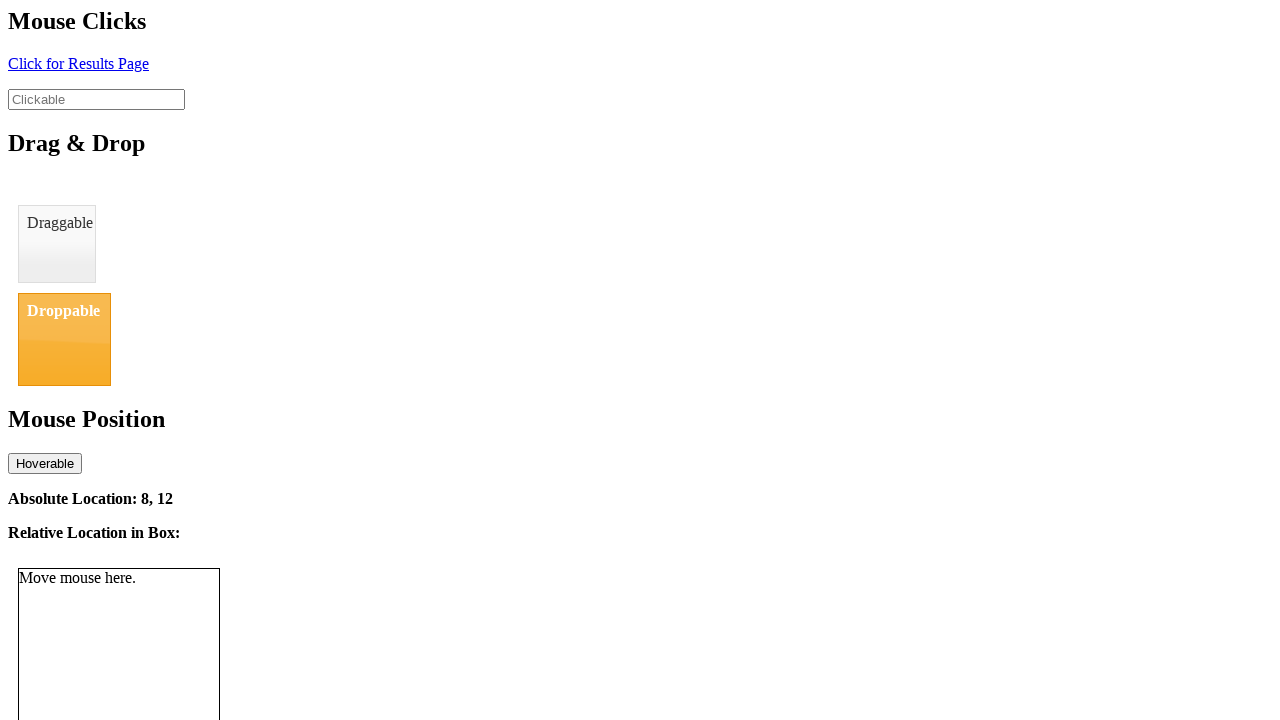

Location display element loaded after mouse move
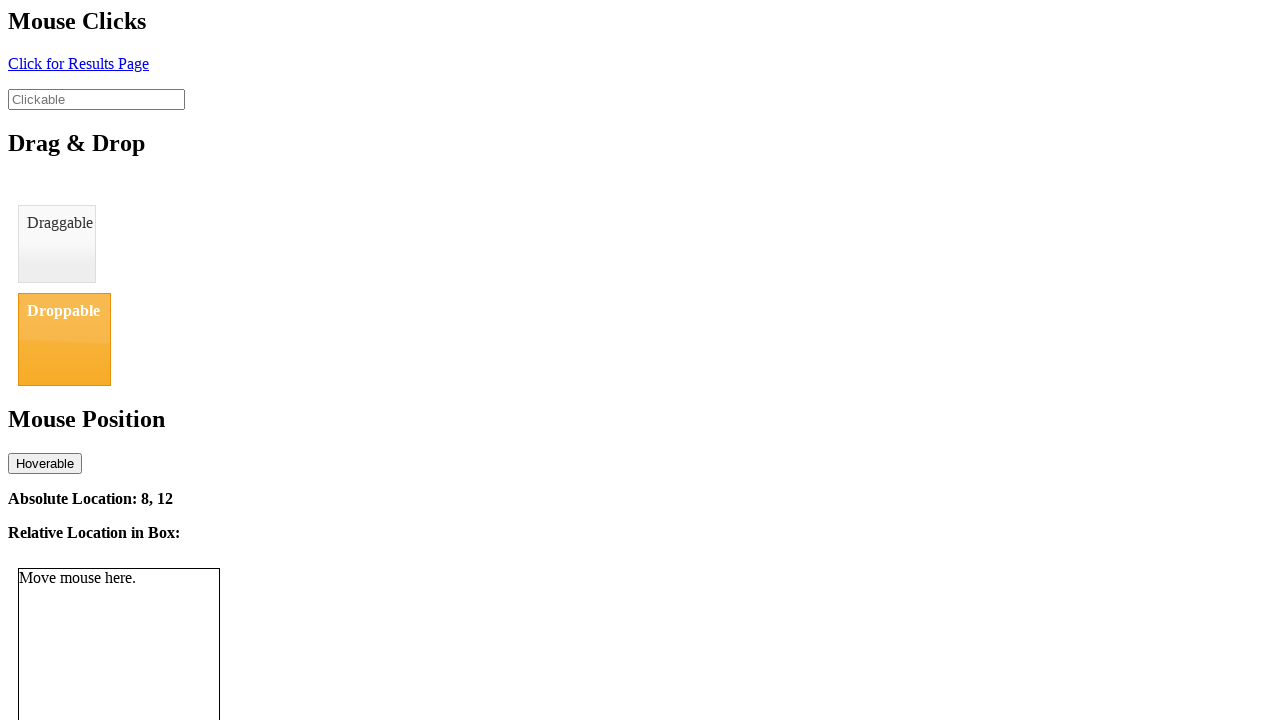

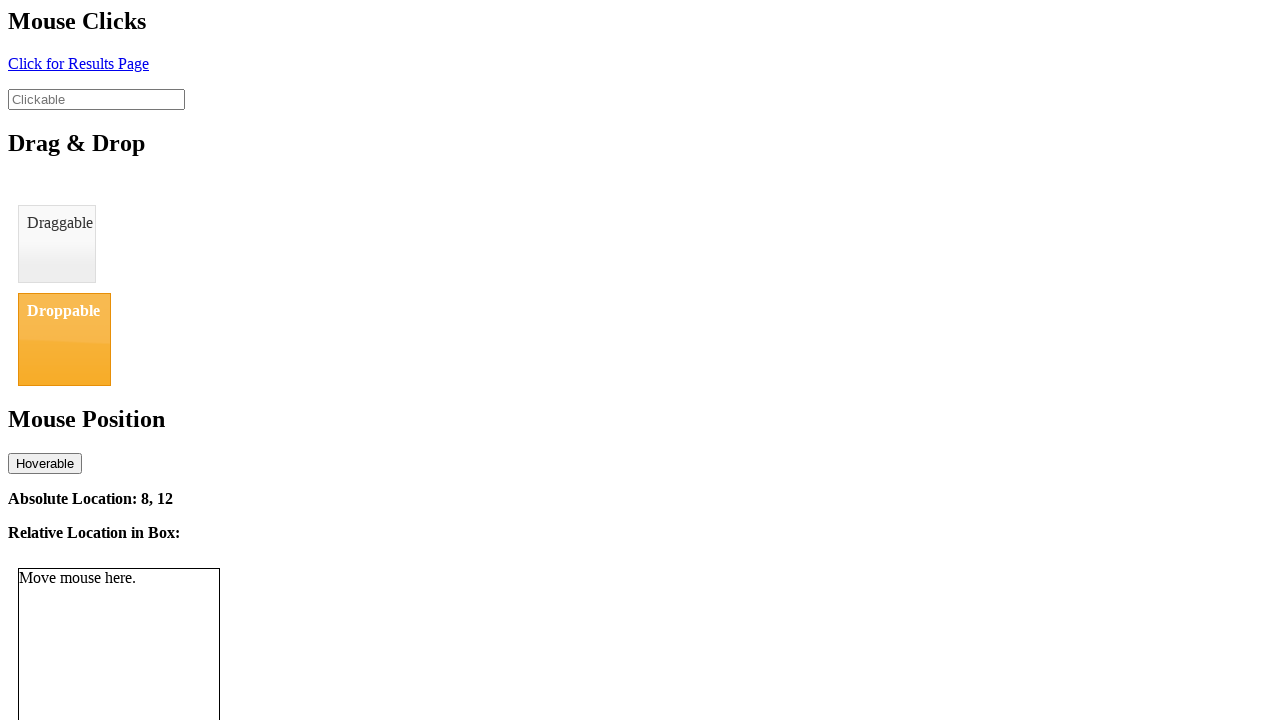